Navigates to CXSecurity website and clicks on a pagination link to navigate to a different page in the vulnerability database listing.

Starting URL: https://cxsecurity.com/wlb/1

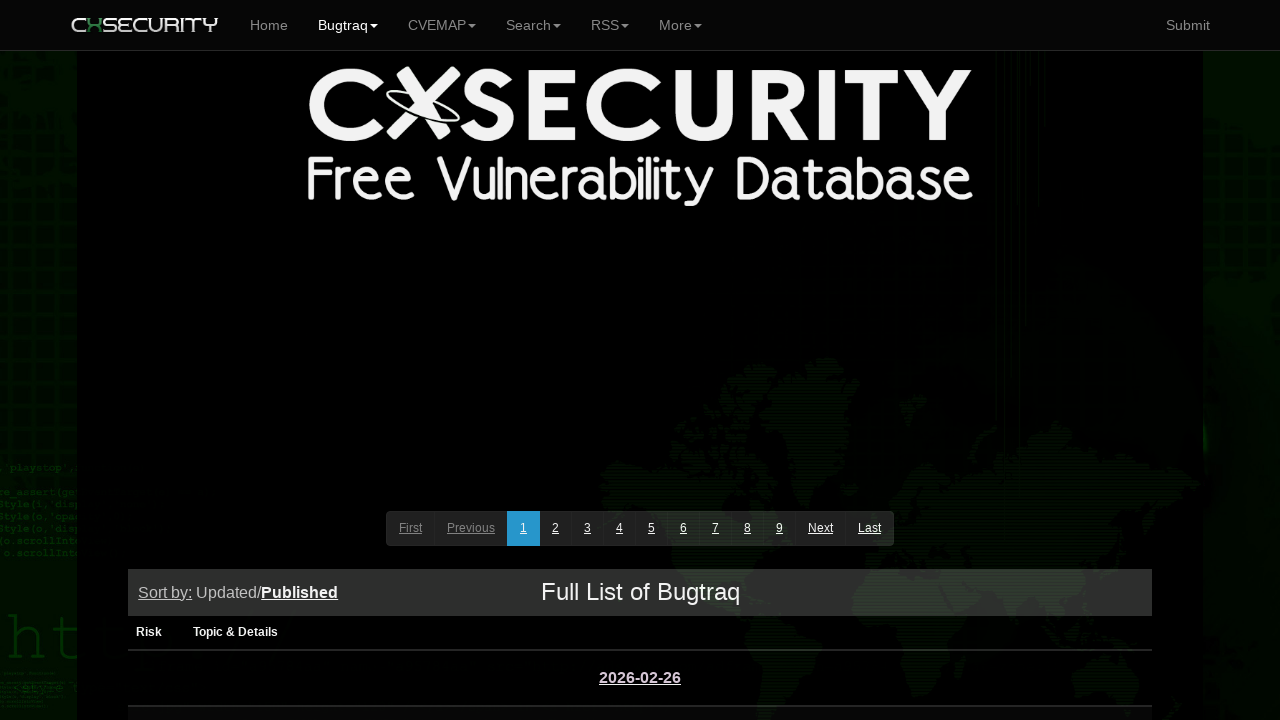

Clicked on the 13th pagination link in the vulnerability database listing at (869, 529) on #glowna > center > div > div:nth-child(4) > ul > li:nth-child(13) > a
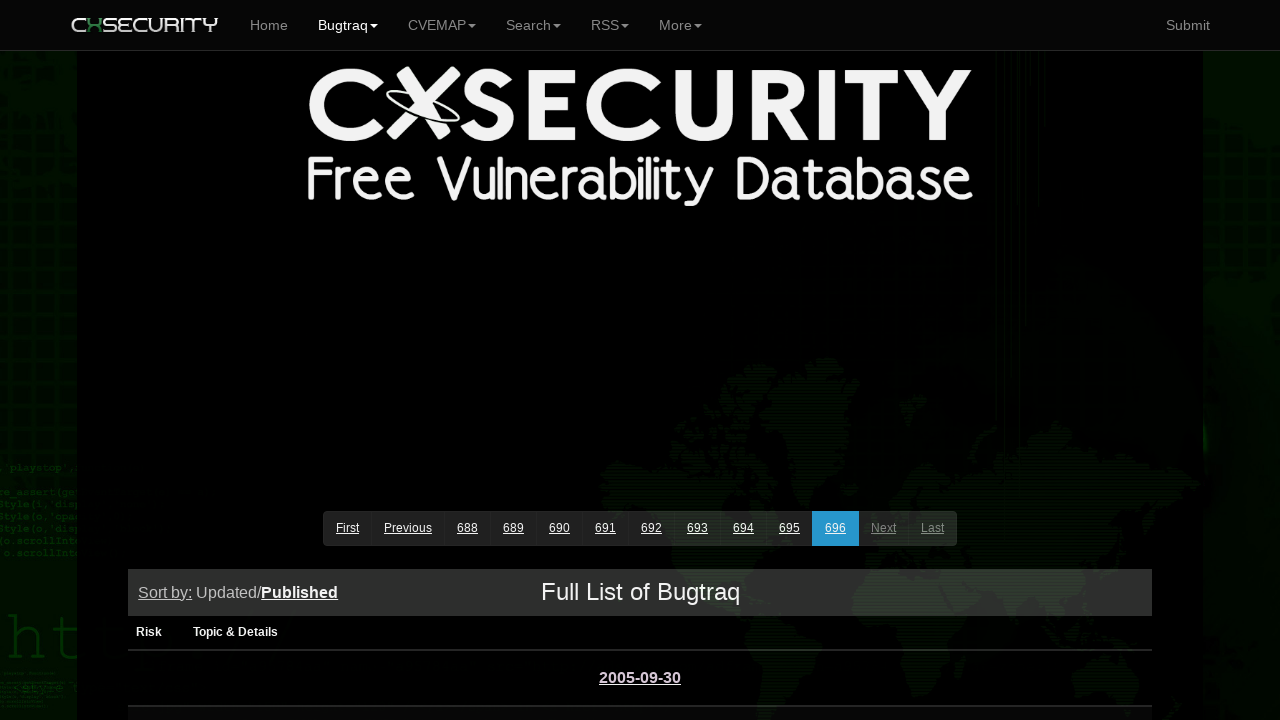

Waited for page navigation to complete (networkidle)
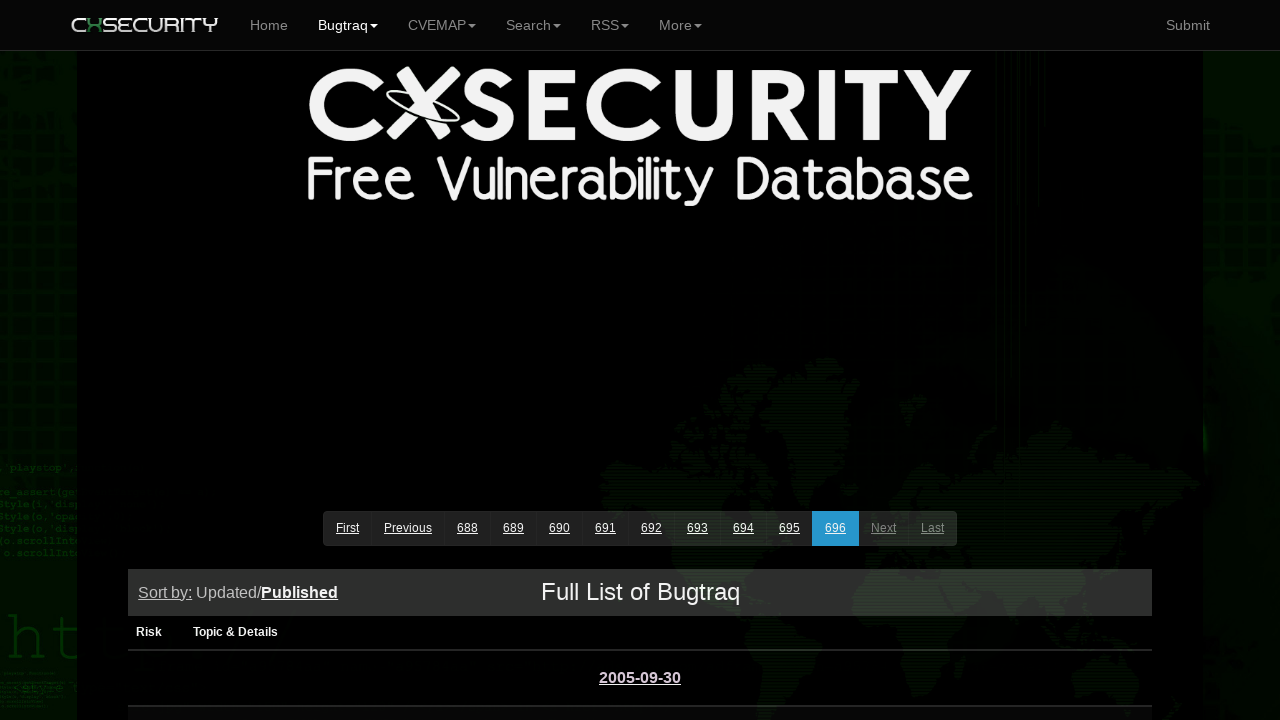

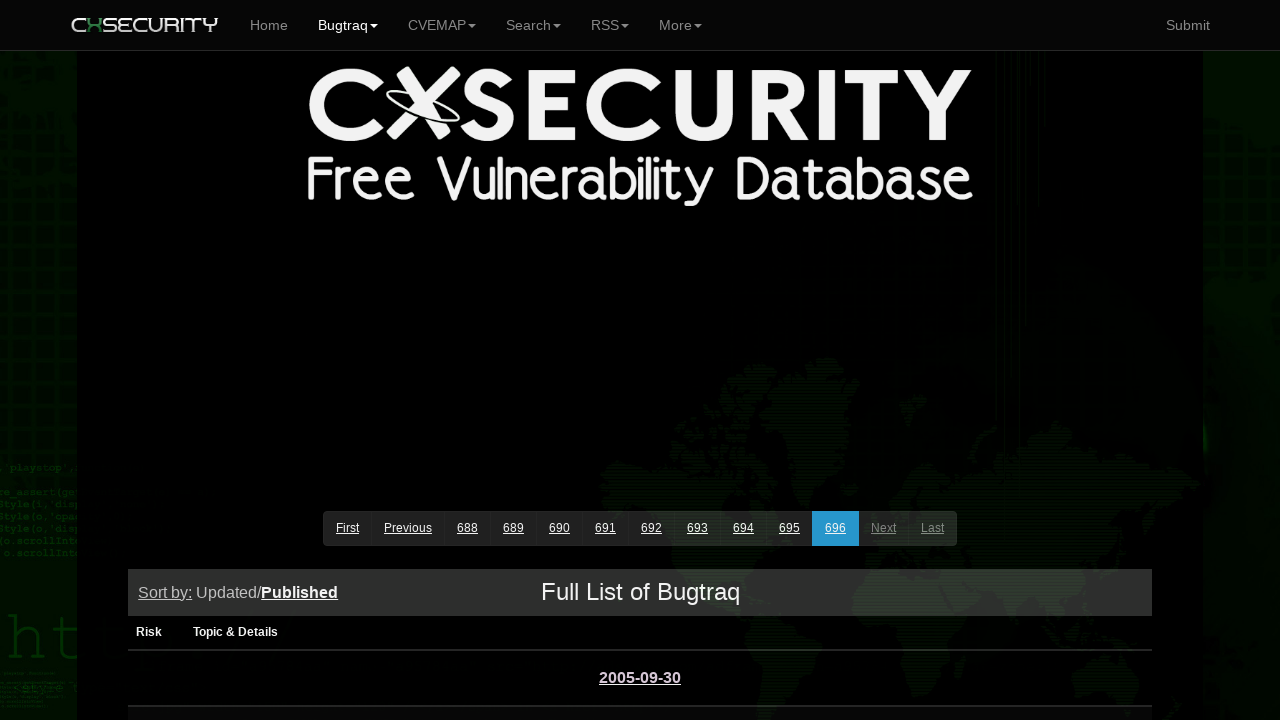